Waits for a price to reach $100, clicks a book button, solves a mathematical problem and submits the answer

Starting URL: https://suninjuly.github.io/explicit_wait2.html

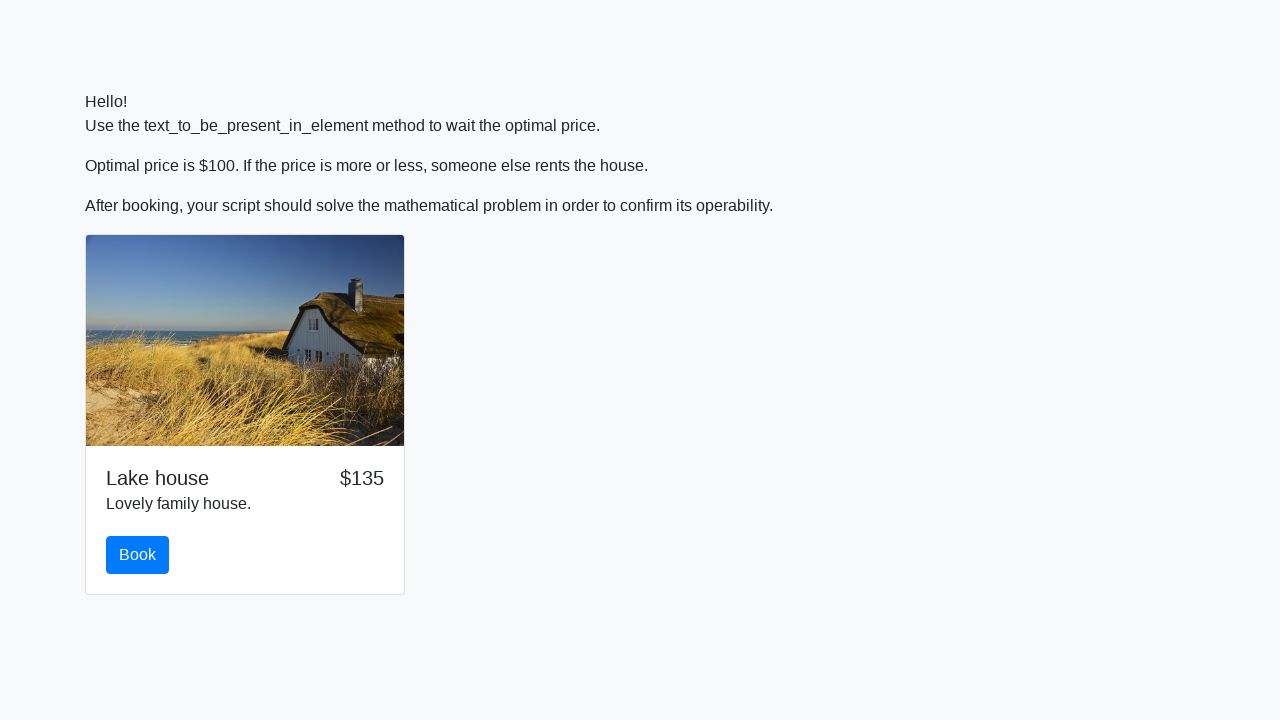

Waited for price to reach $100
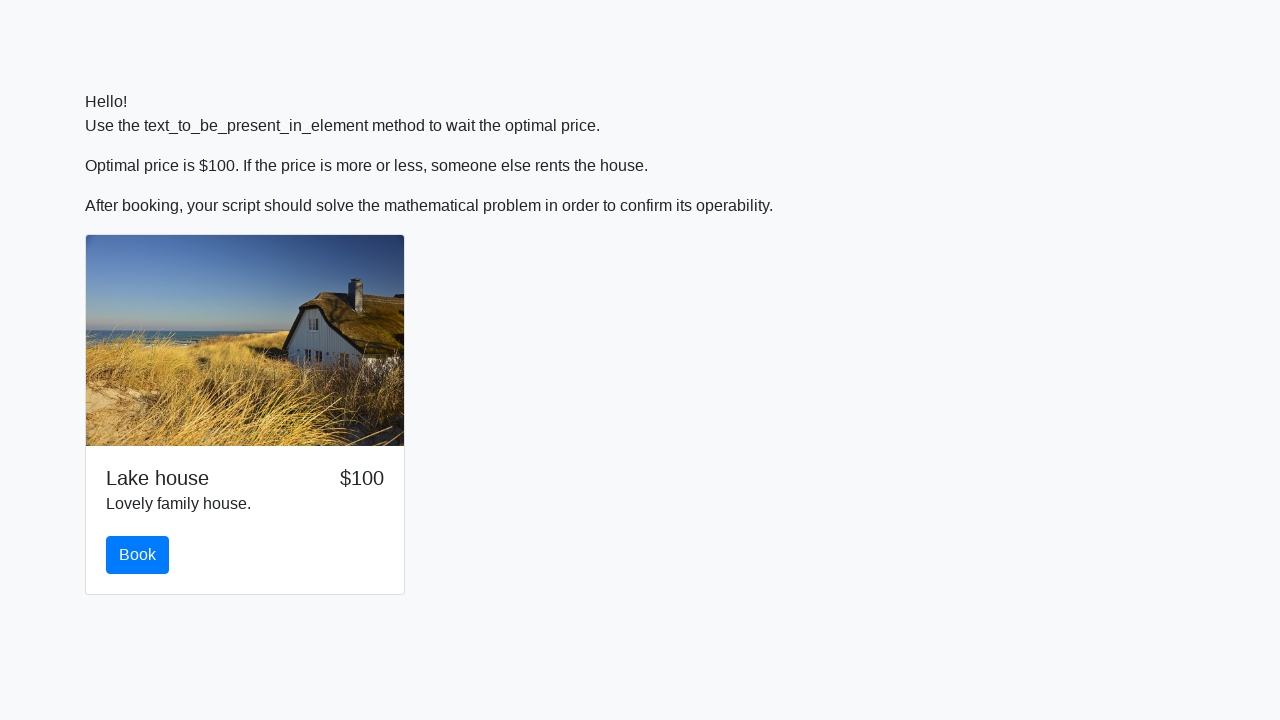

Clicked the book button at (138, 555) on button#book
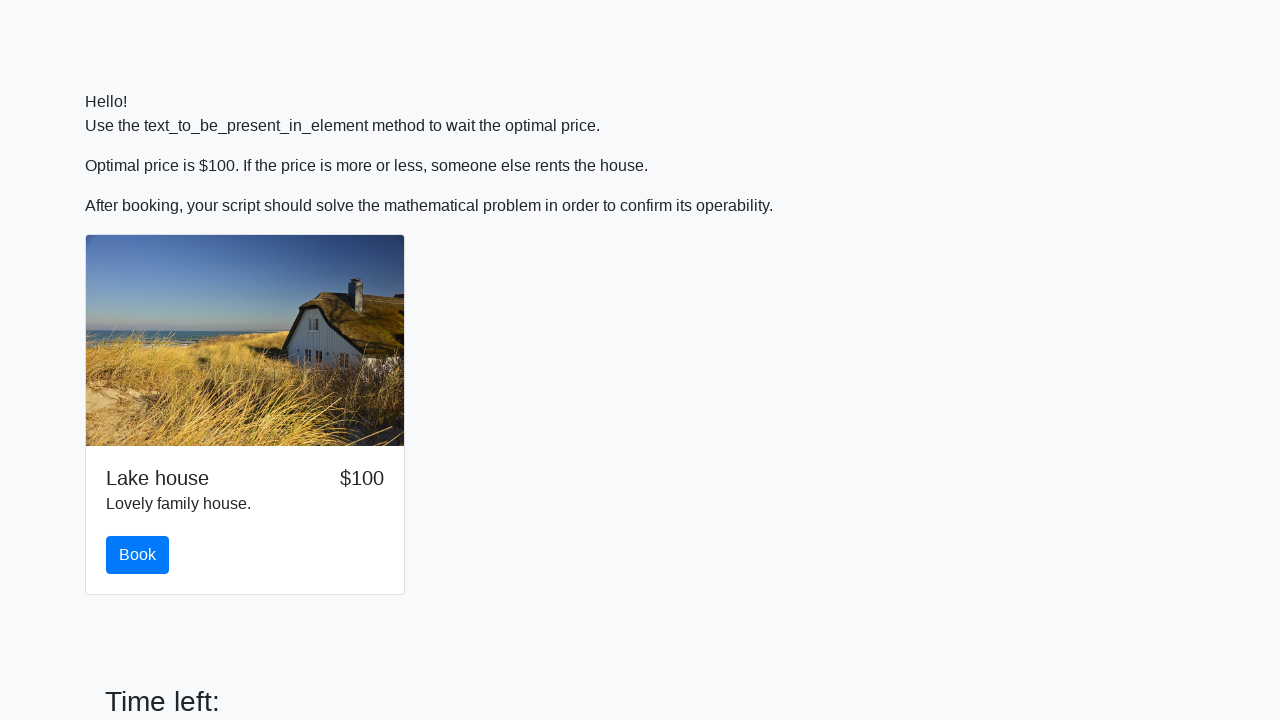

Retrieved input value: 266
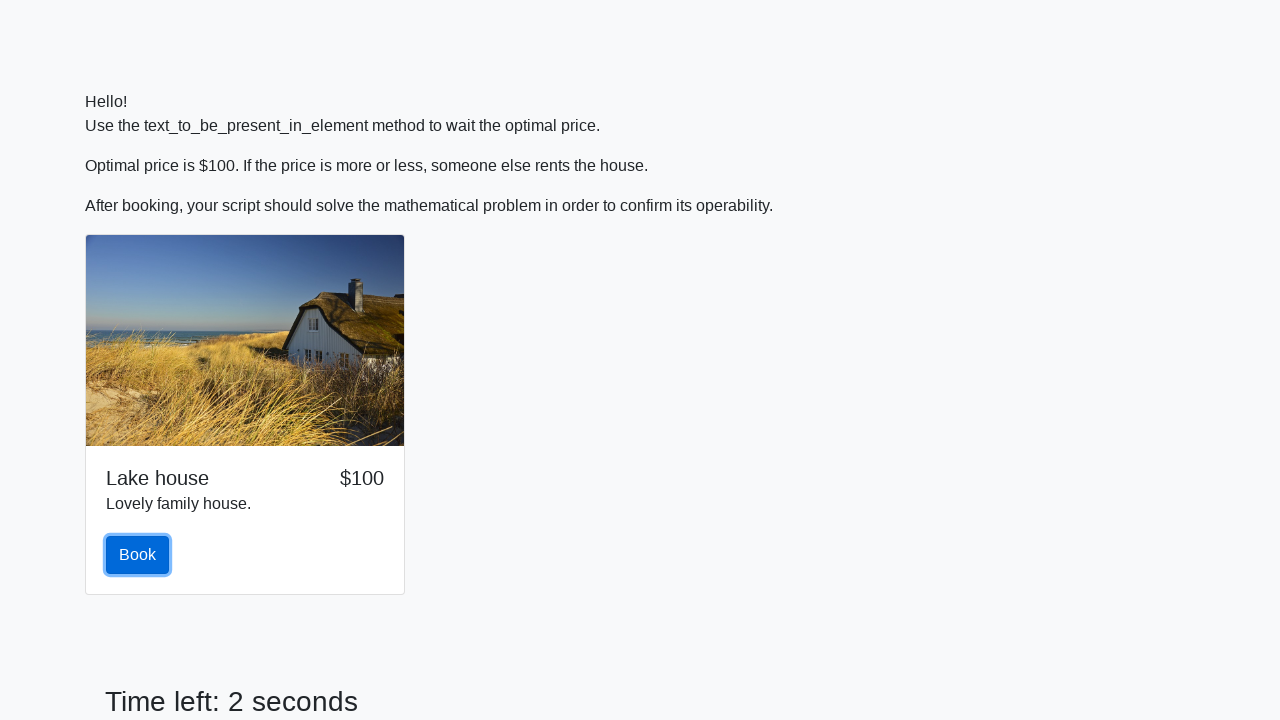

Calculated mathematical answer: 2.3341465795506604
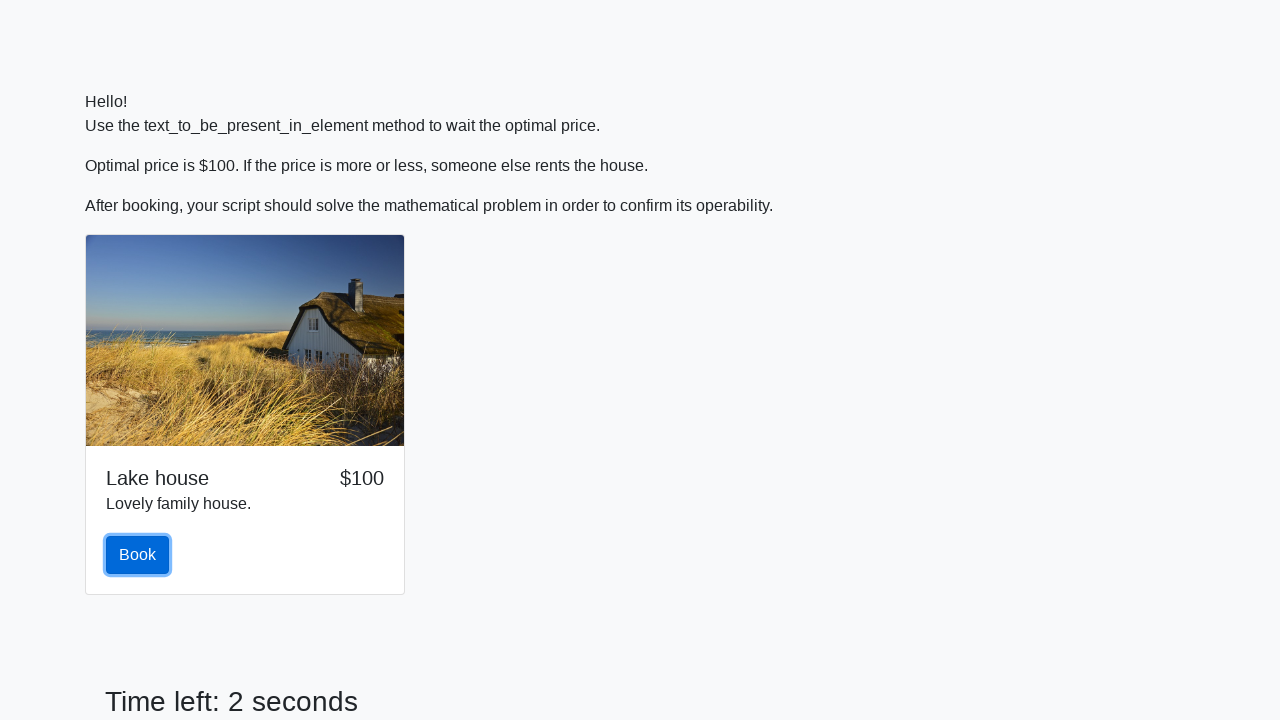

Filled in the calculated answer on #answer
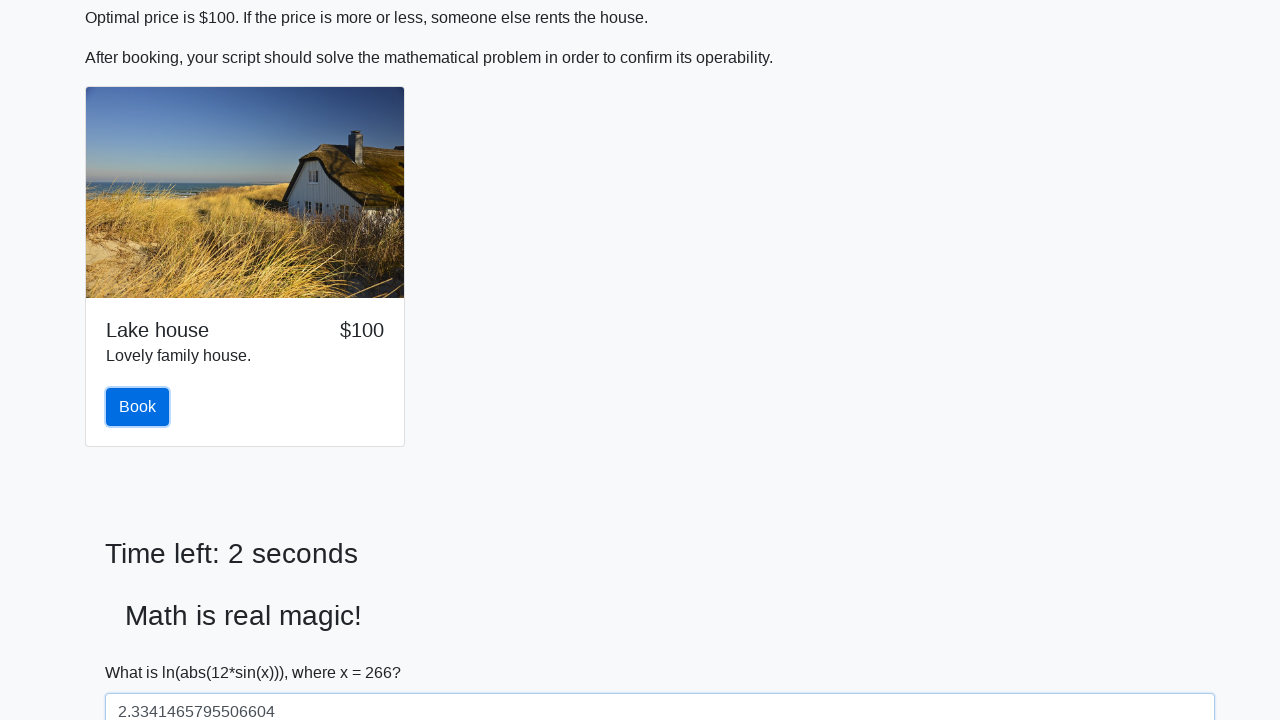

Clicked the solve button to submit answer at (143, 651) on button#solve
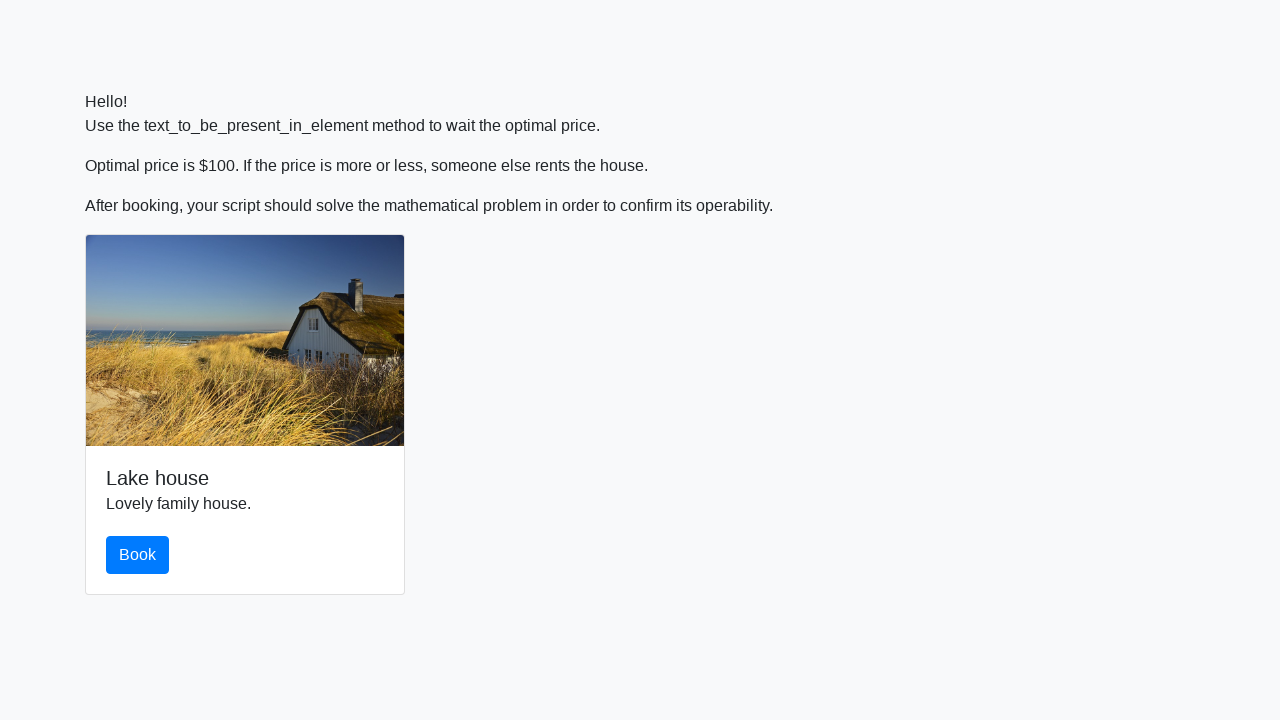

Set up alert dialog handler to accept dialogs
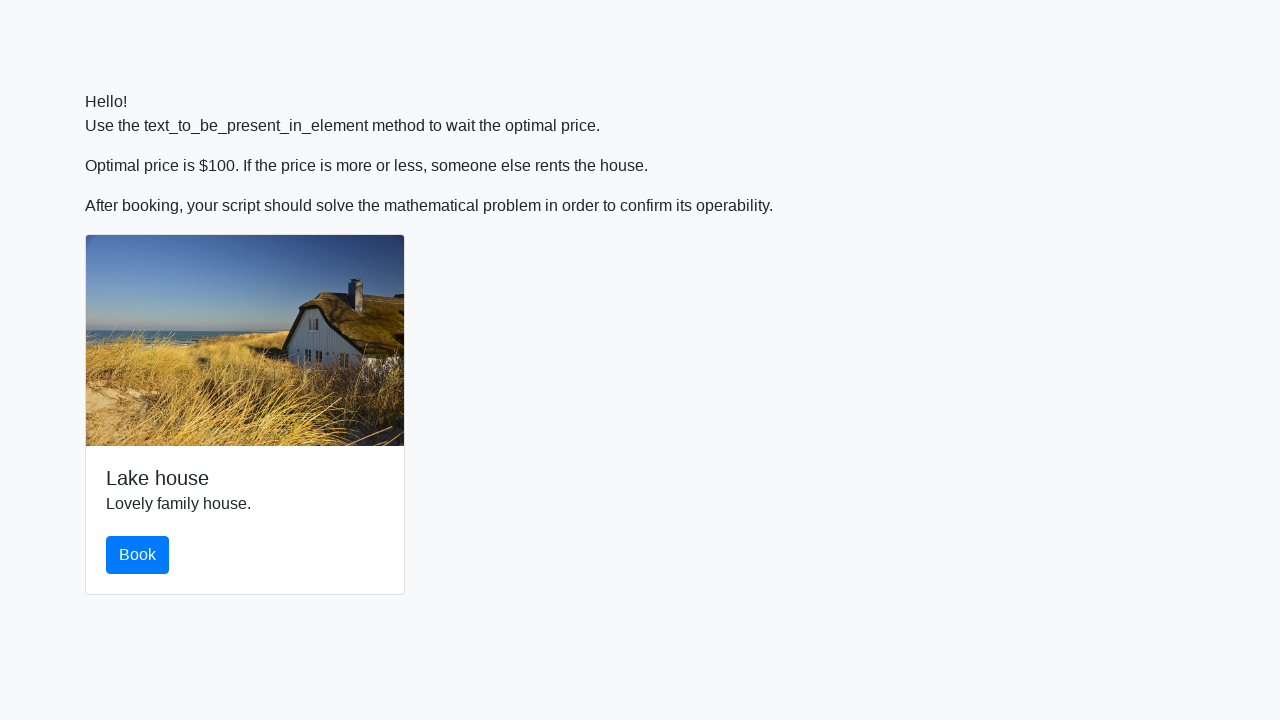

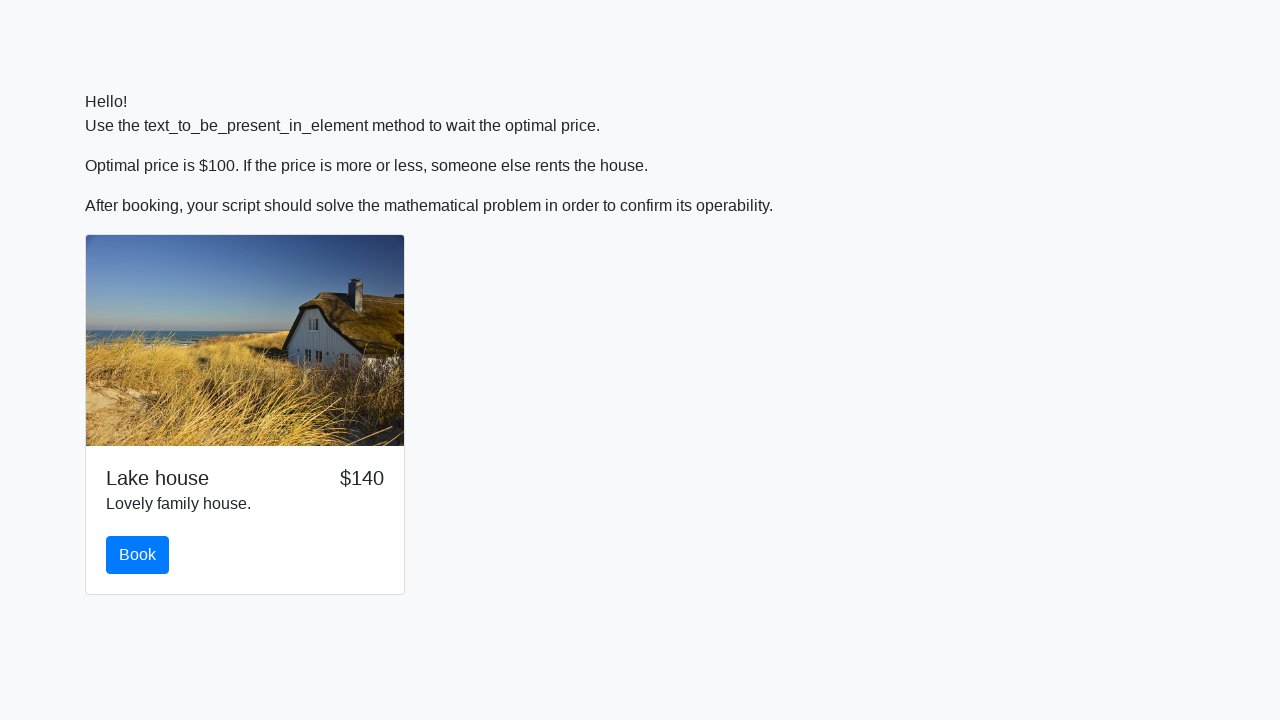